Tests DuckDuckGo search functionality by entering "Selenium" as a search query and clicking the search button.

Starting URL: https://duckduckgo.com/

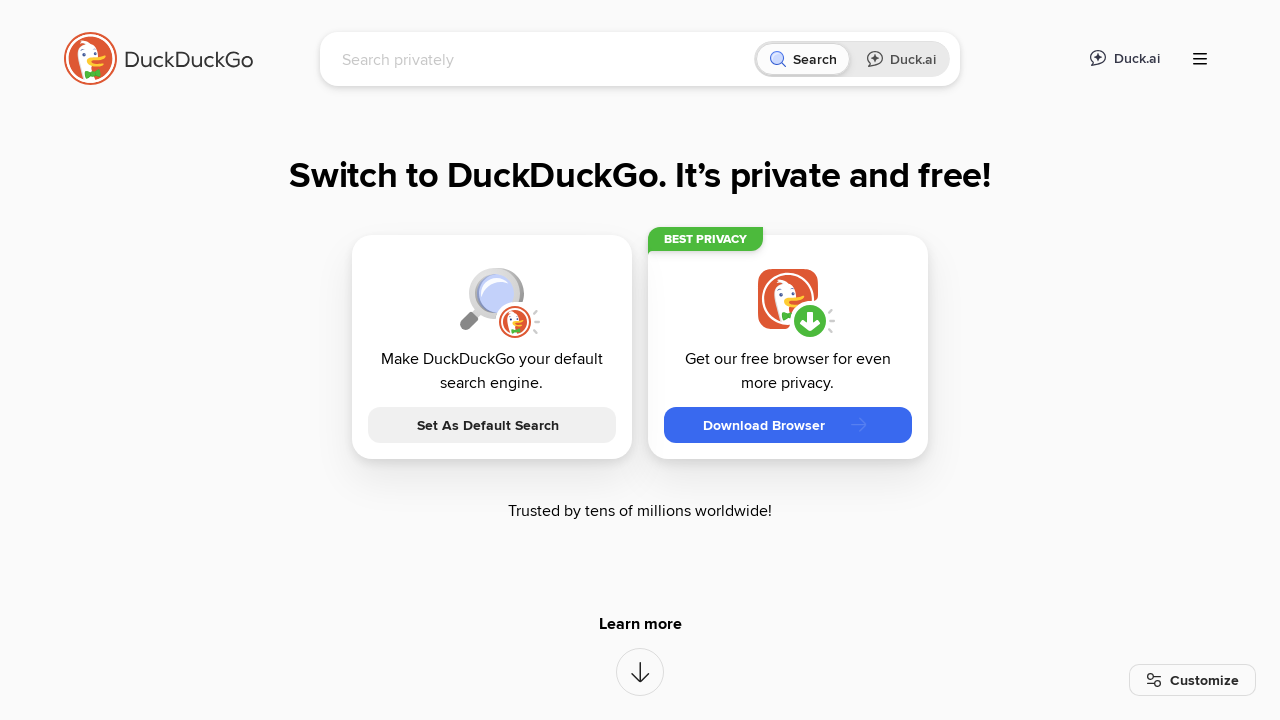

Filled search box with 'Selenium' on #searchbox_input
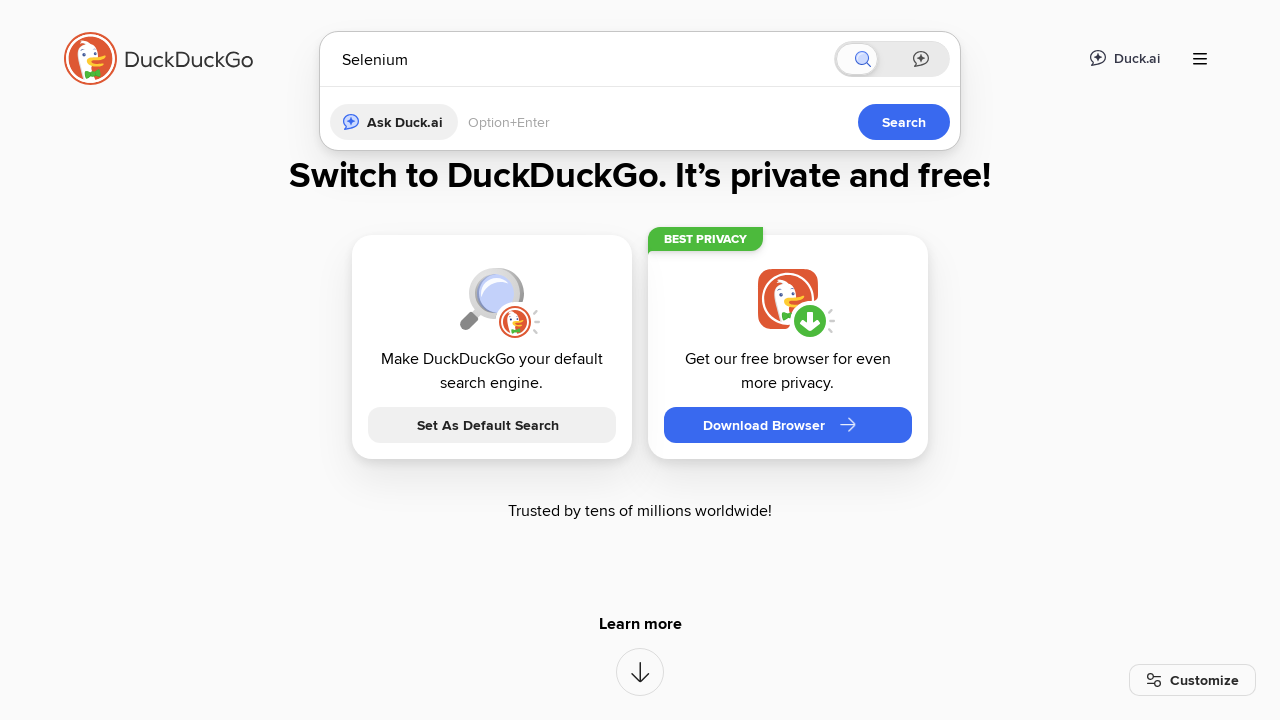

Clicked search button at (881, 59) on button[aria-label='Search']
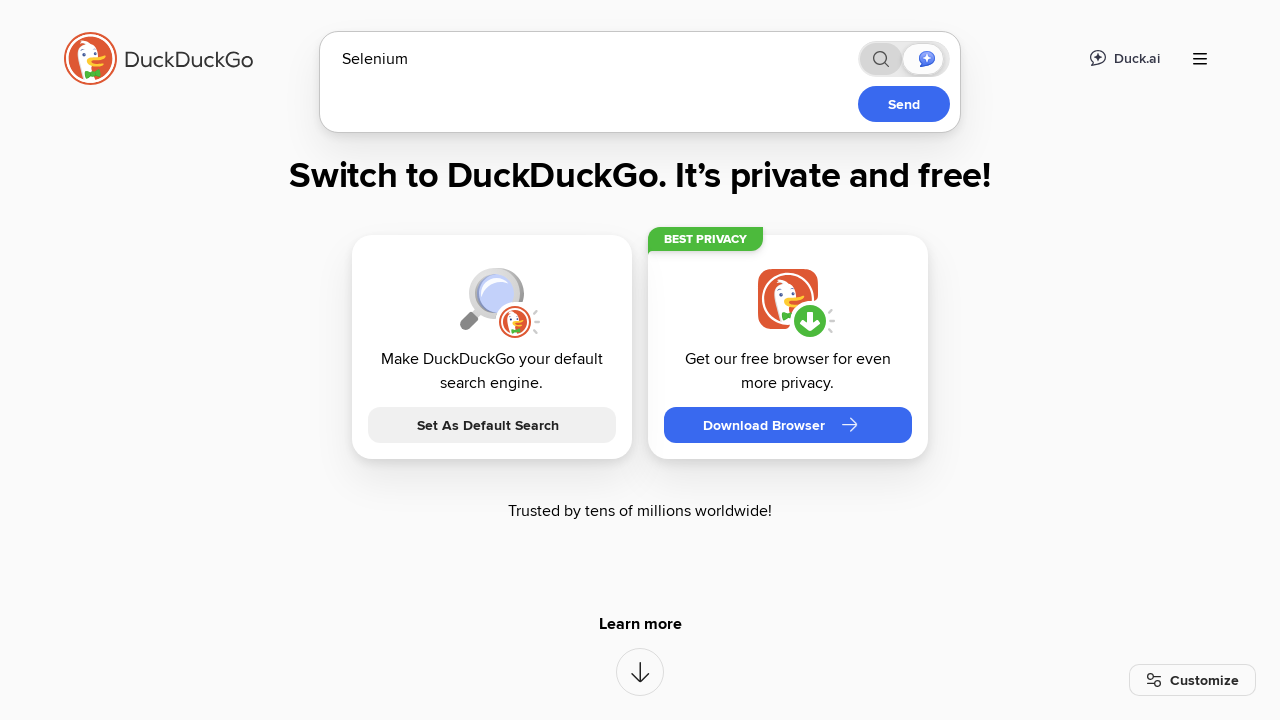

Search results loaded and network idle
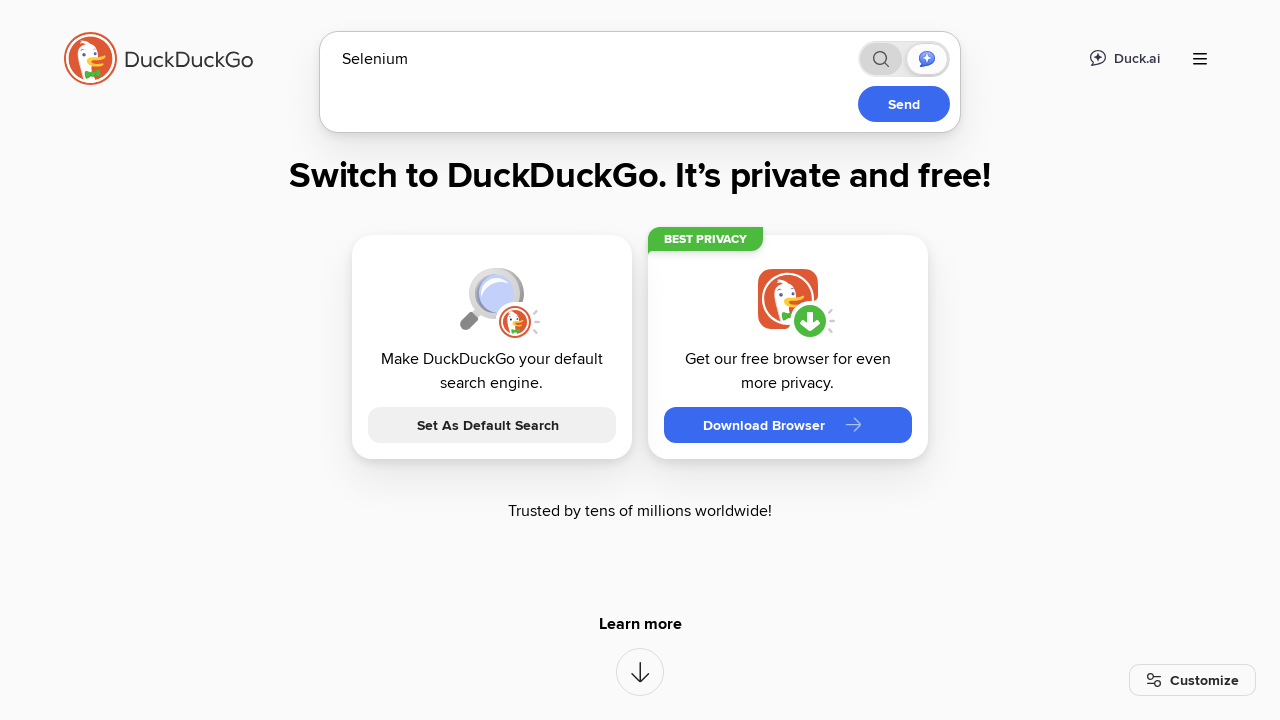

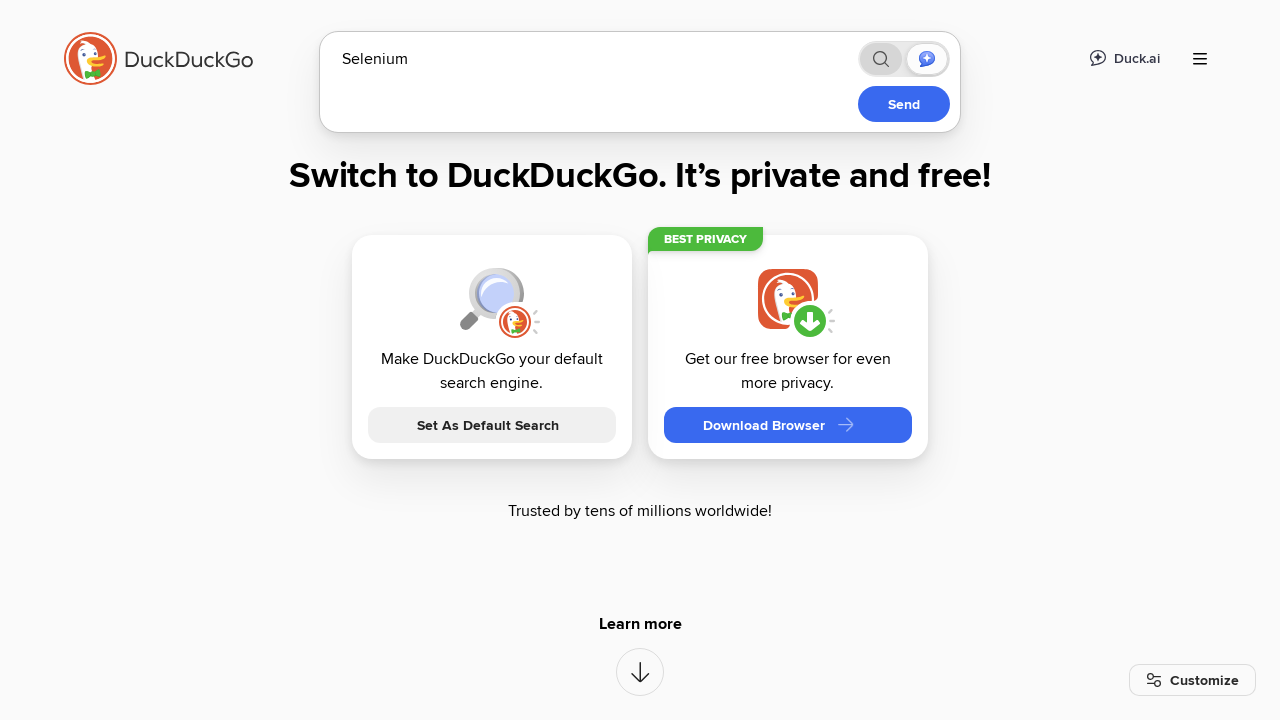